Tests text input functionality by filling a text field and verifying its attributes on a jQuery demo page

Starting URL: https://www.jqueryscript.net/demo/jQuery-Plugin-To-Generate-Repeatable-Input-Fields-AddRemoveTextbox/

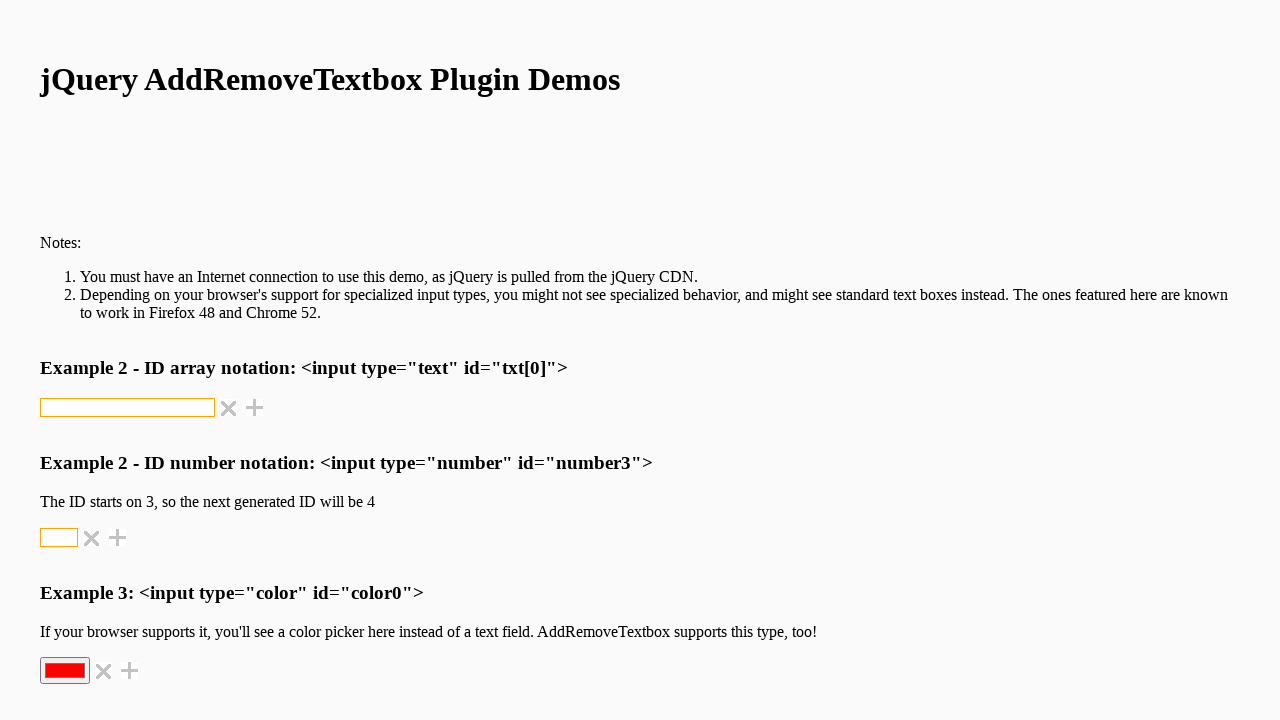

Filled first text input field with 'SampleText123' on #txt\[0\]
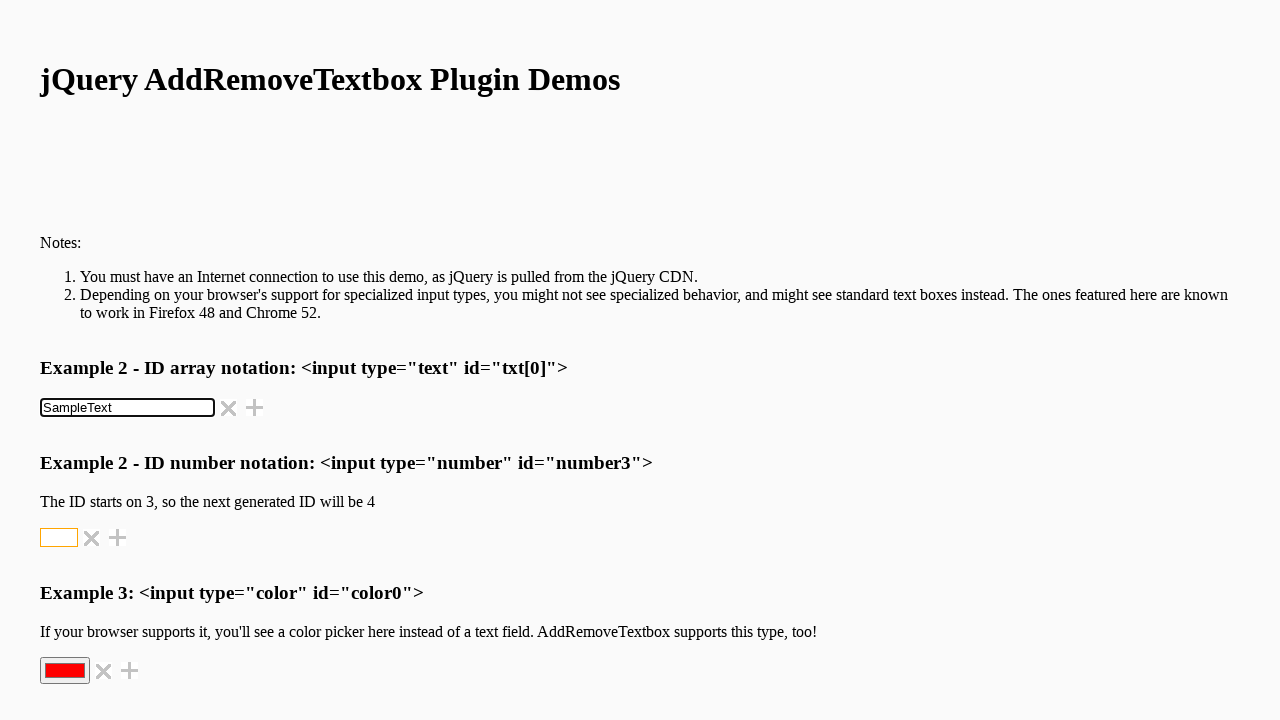

Located the first text input field element
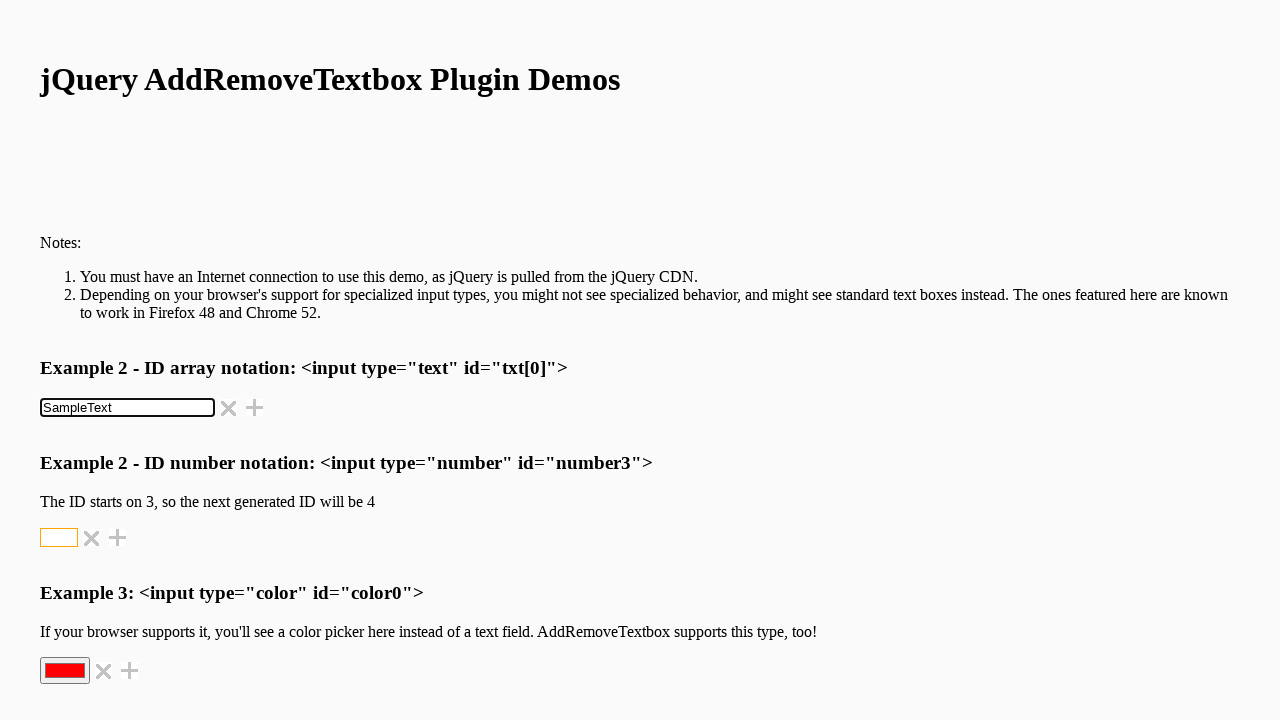

Verified that the text input field is visible
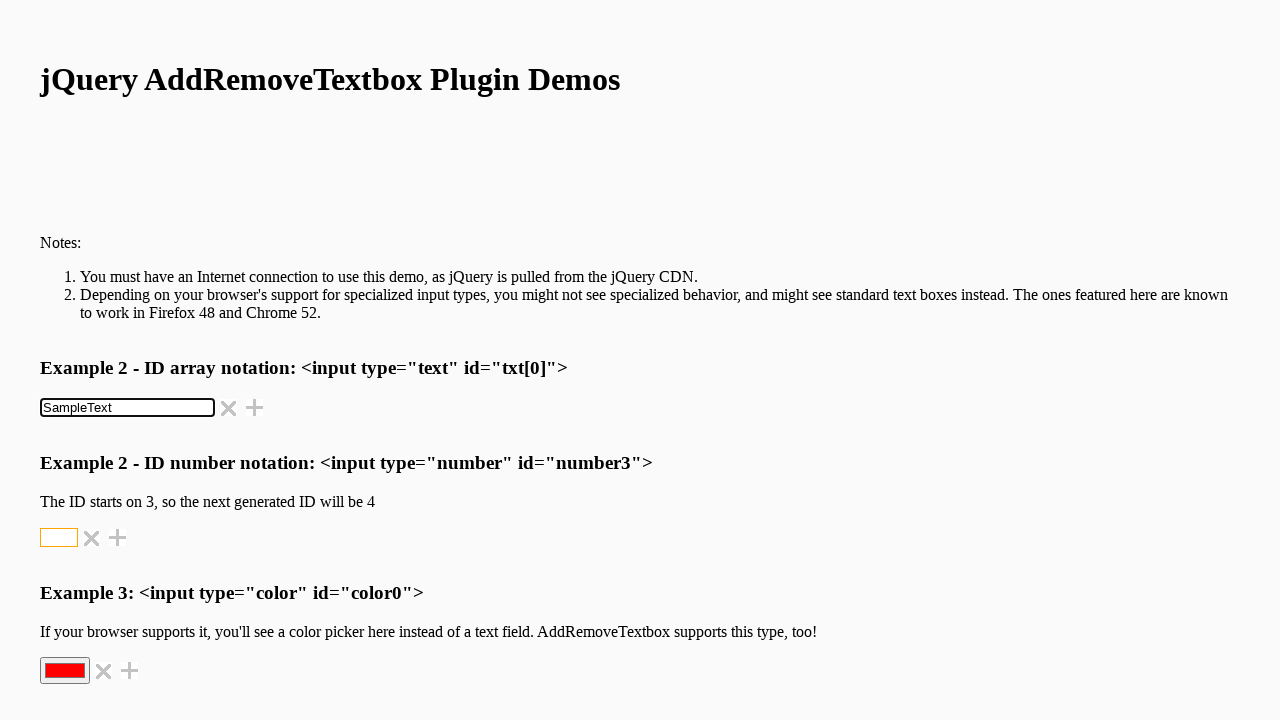

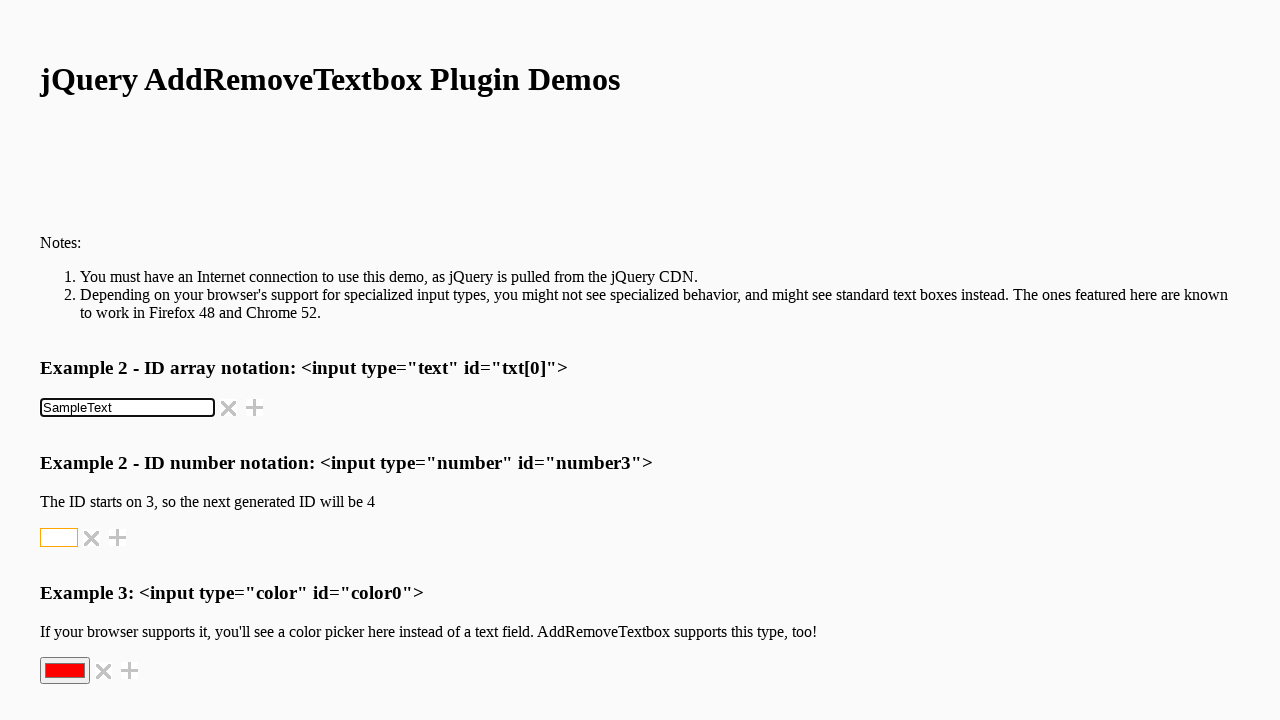